Tests mouse hover functionality by hovering over a specific element

Starting URL: https://rahulshettyacademy.com/AutomationPractice/

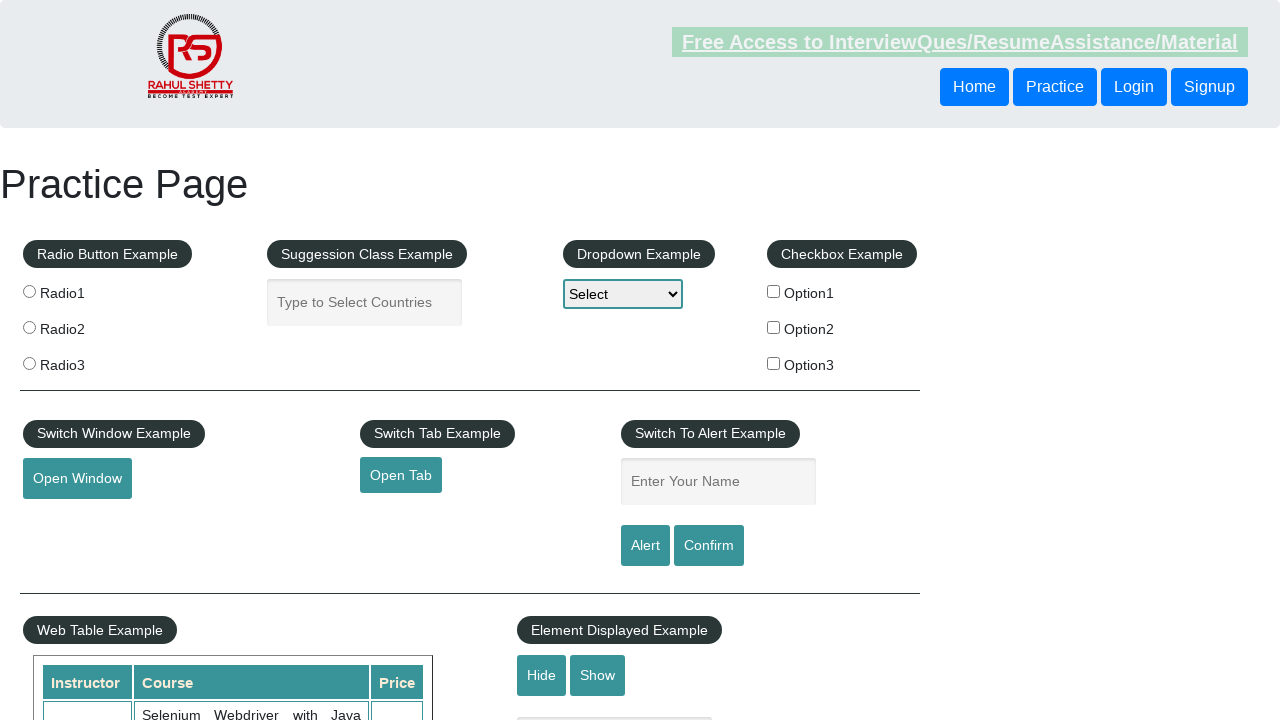

Navigated to AutomationPractice page
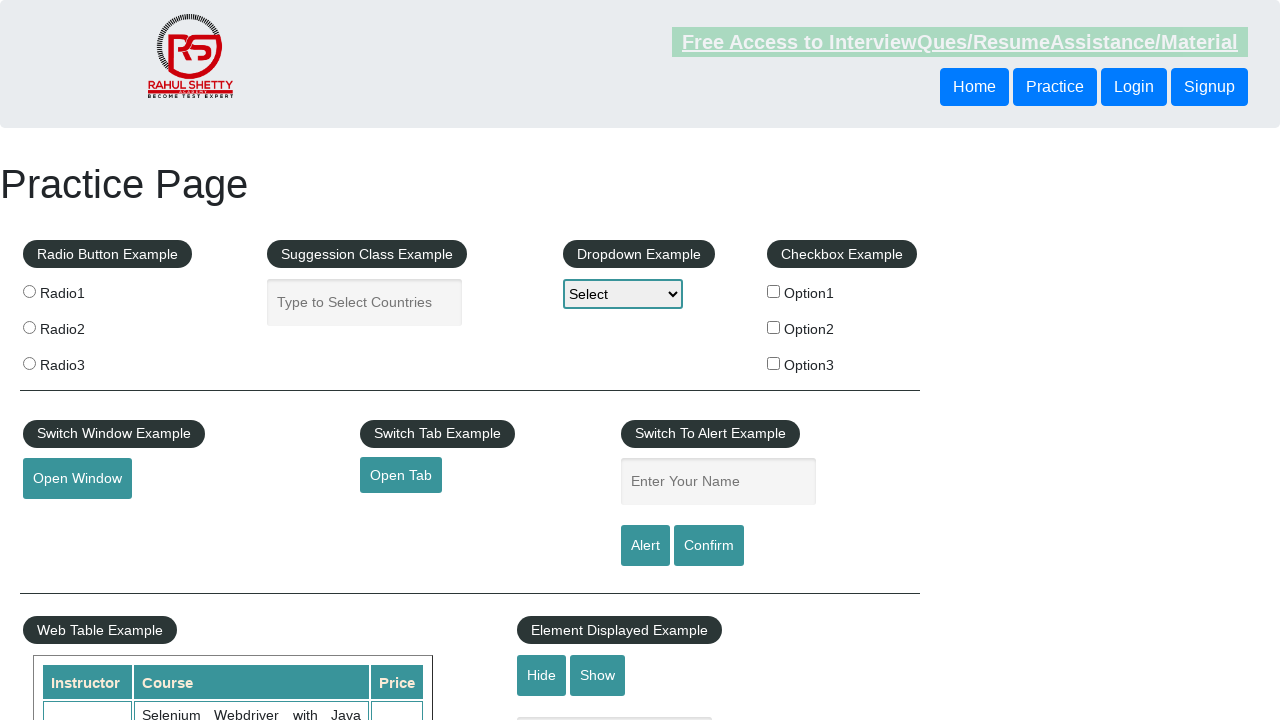

Hovered over the mouse hover element at (83, 361) on #mousehover
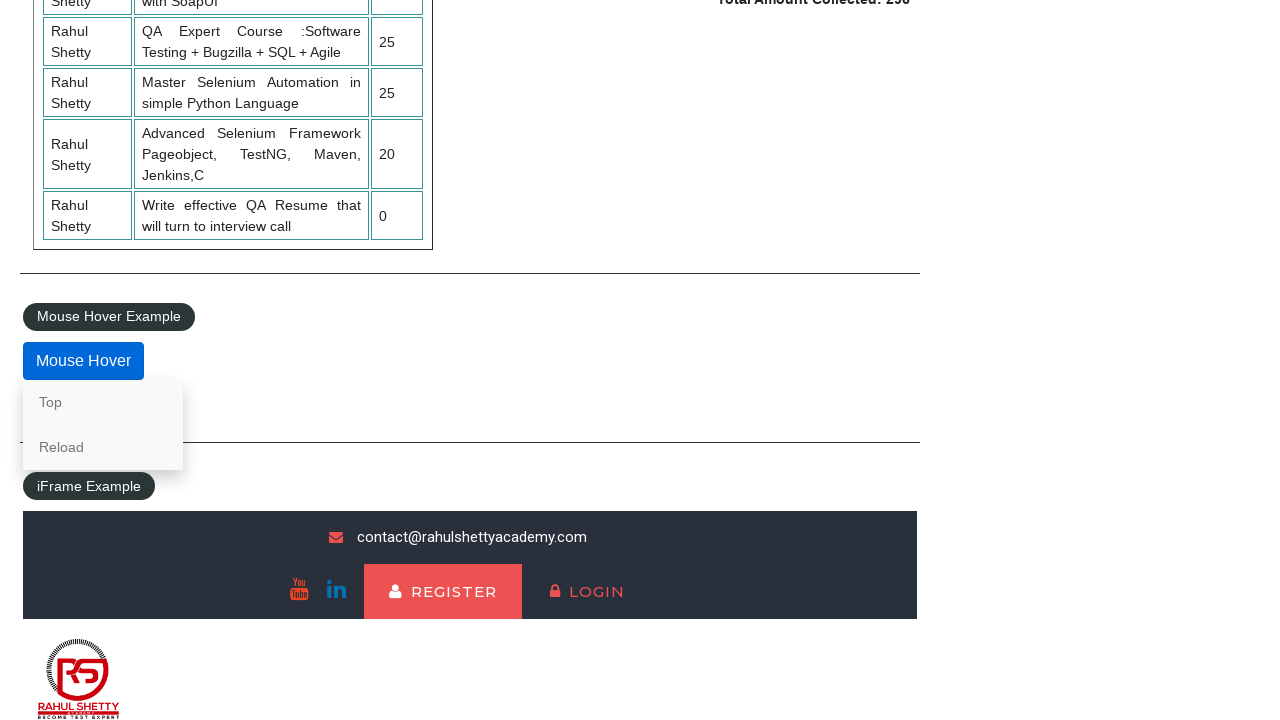

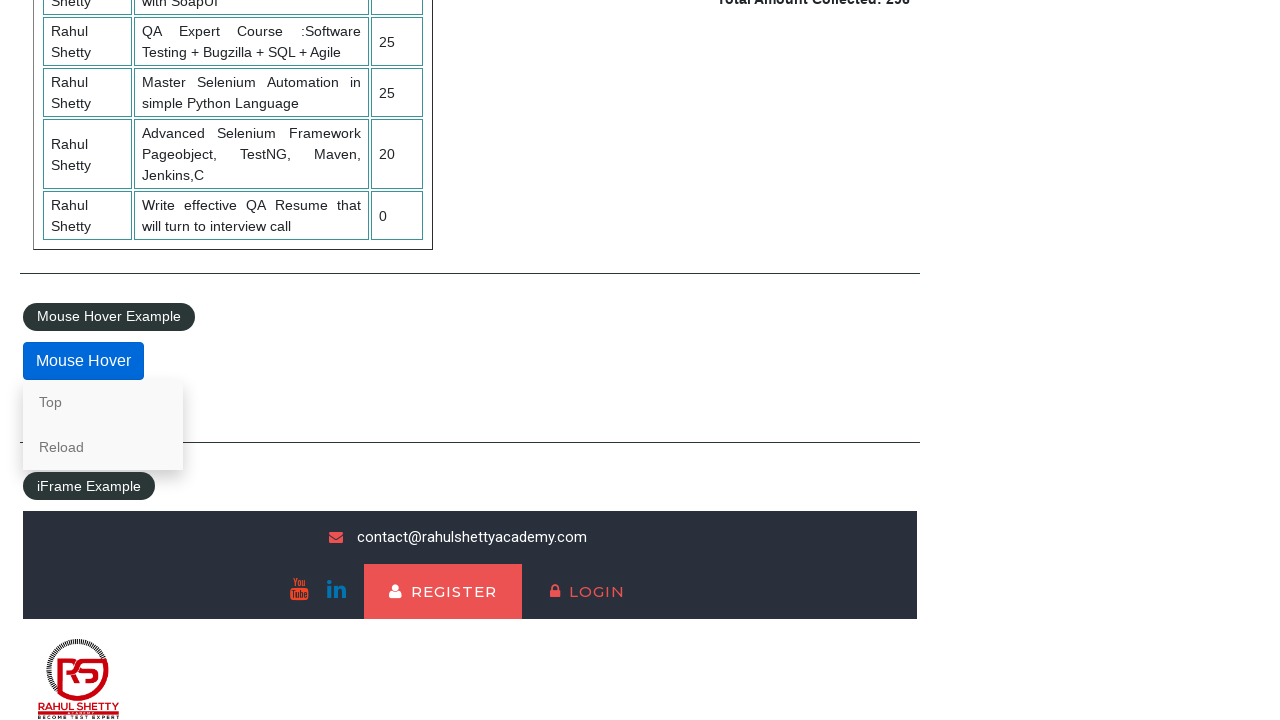